Tests handling of child windows by clicking a link that opens a new page, extracting text from the new page, and using that text to fill a form field

Starting URL: https://rahulshettyacademy.com/loginpagePractise/

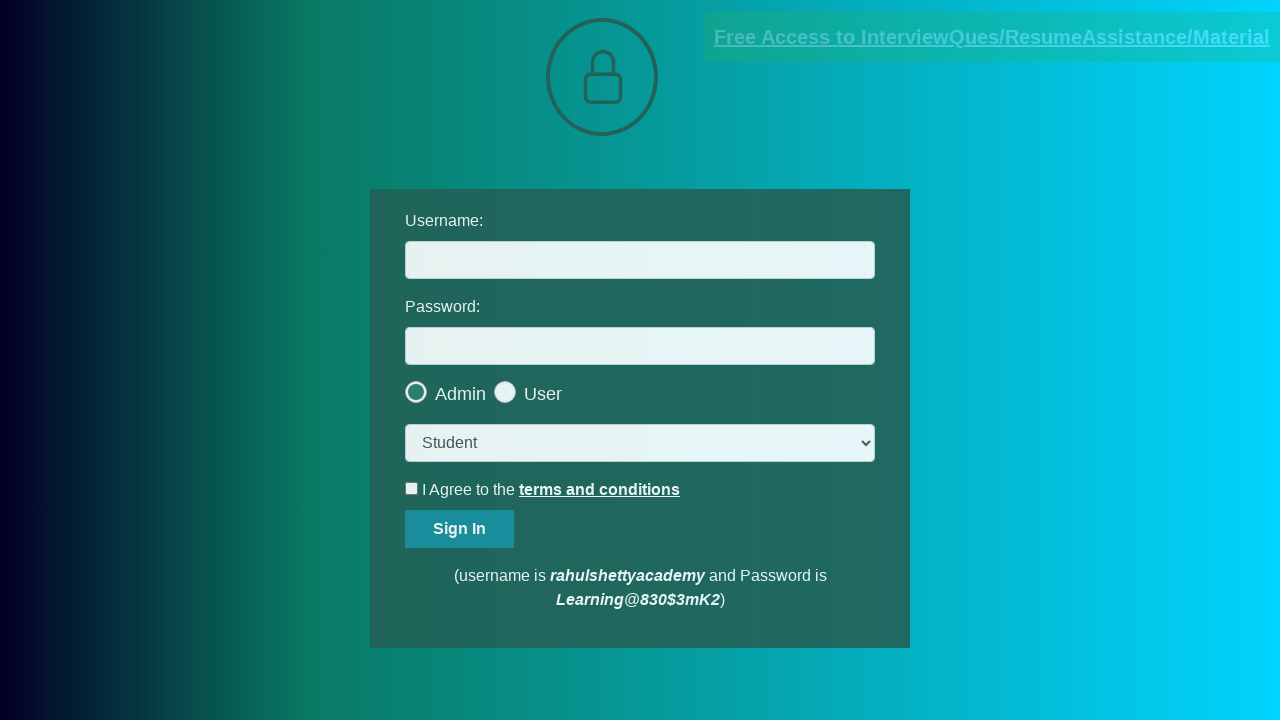

Located documents link element
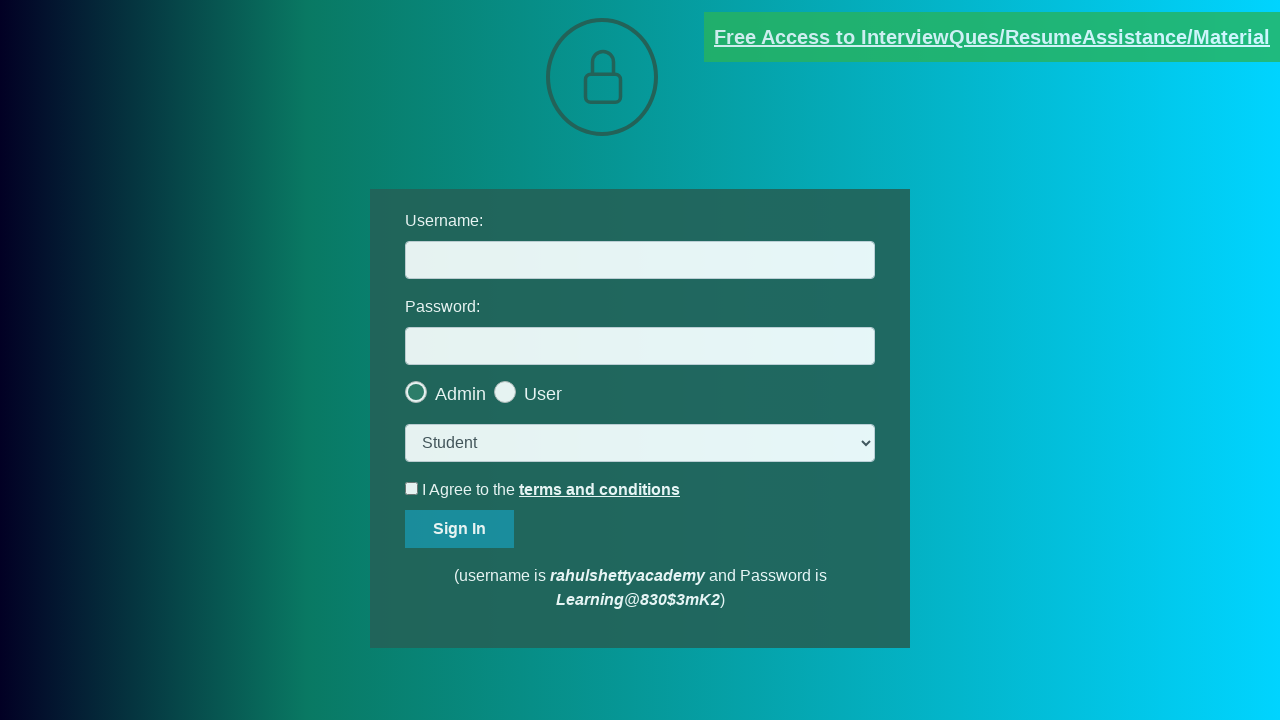

Clicked documents link and new page opened at (992, 37) on [href*='documents-request']
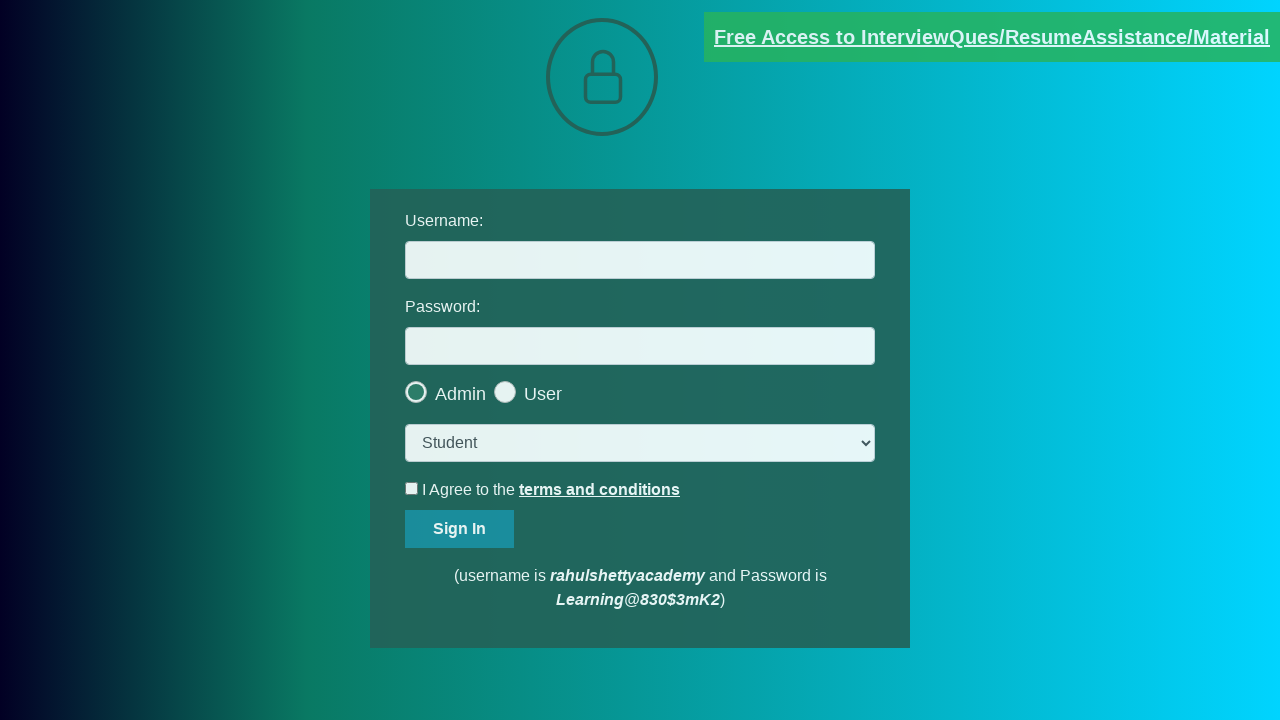

New page loaded completely
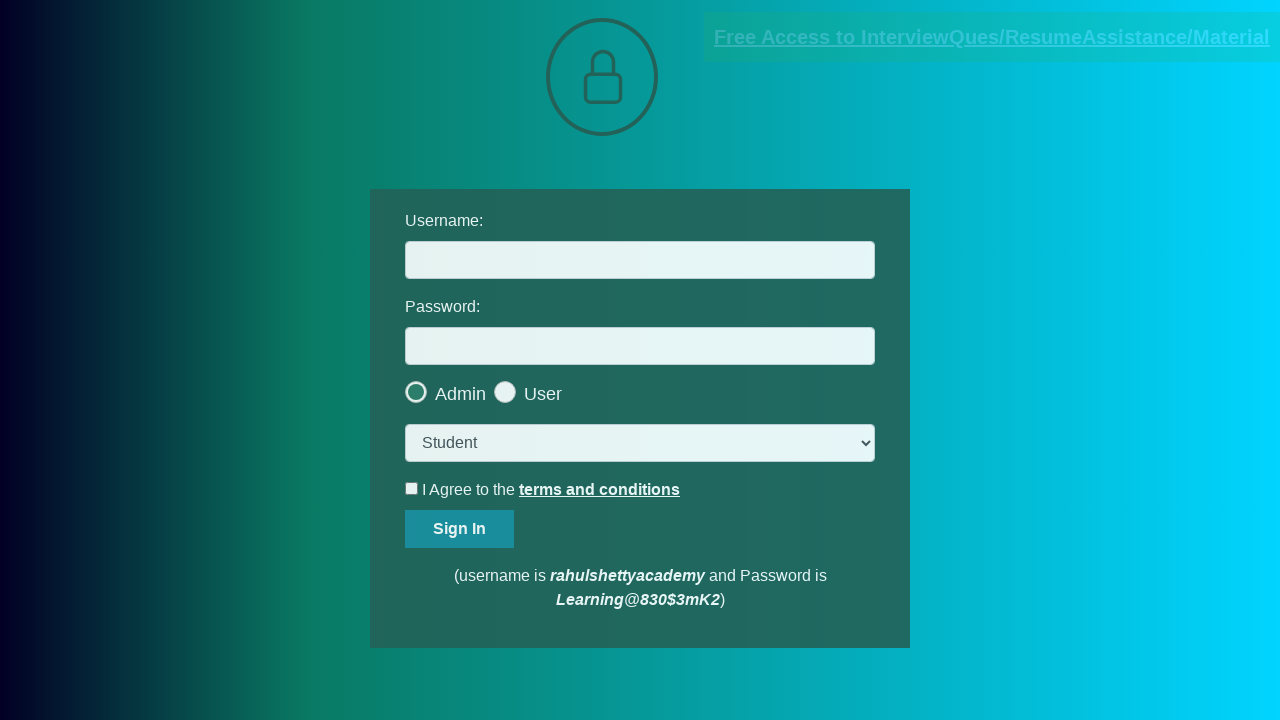

Extracted text from red element in new page
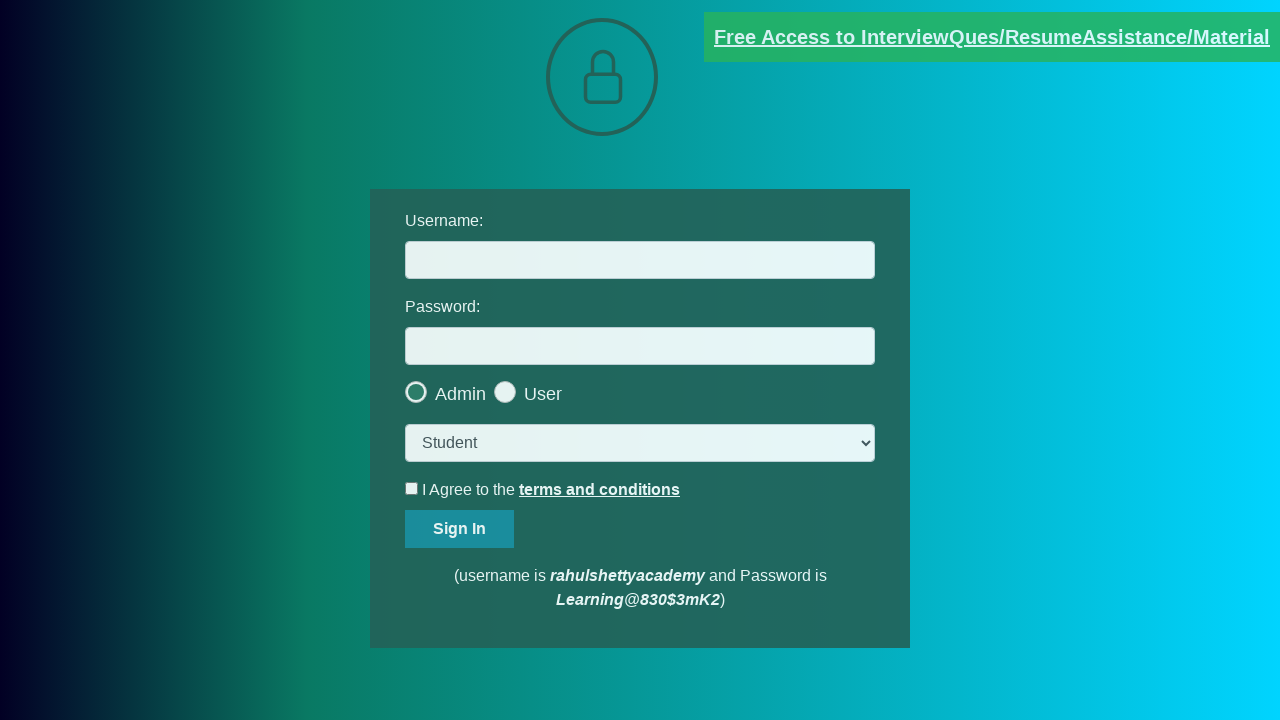

Extracted domain from text: rahulshettyacademy.com
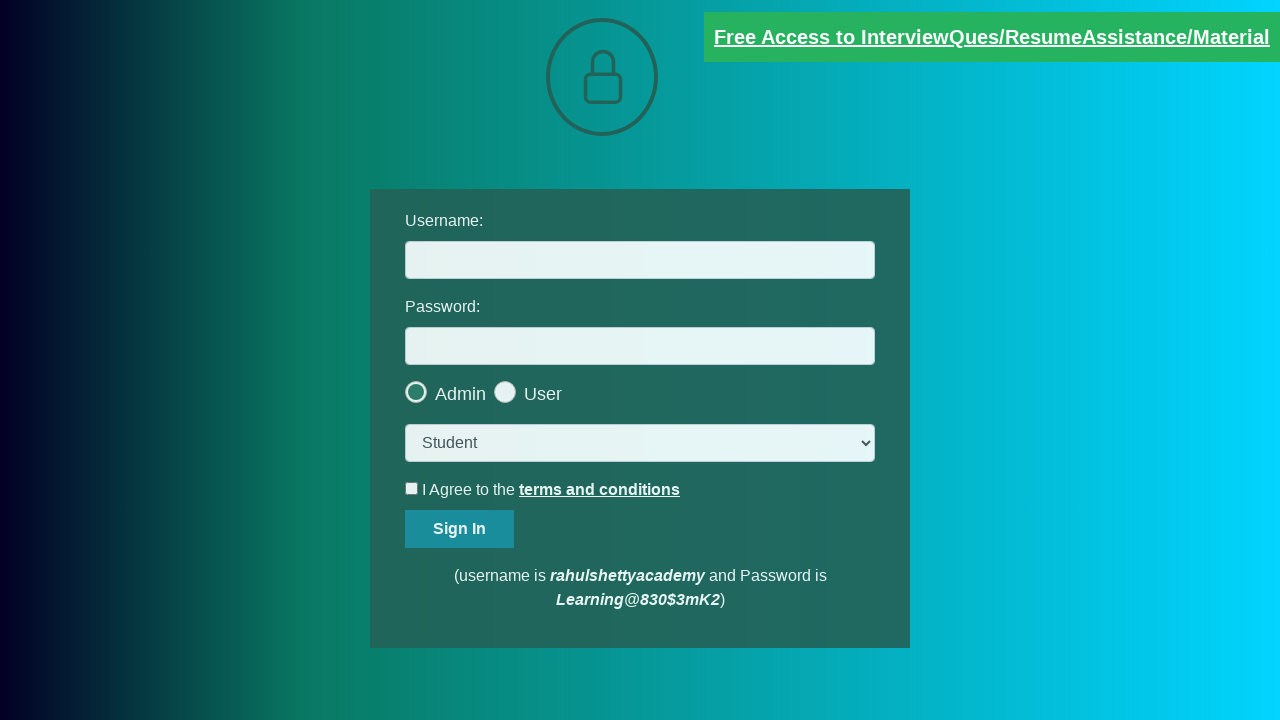

Filled username field with extracted domain: rahulshettyacademy.com on #username
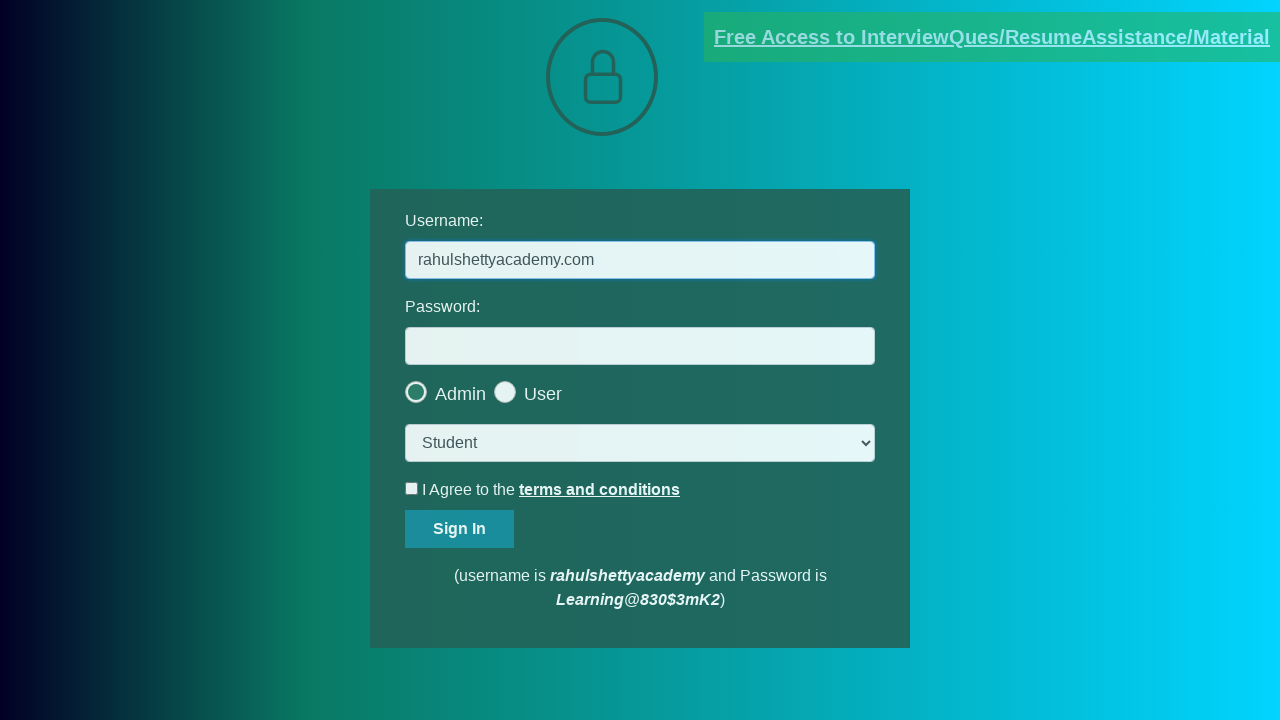

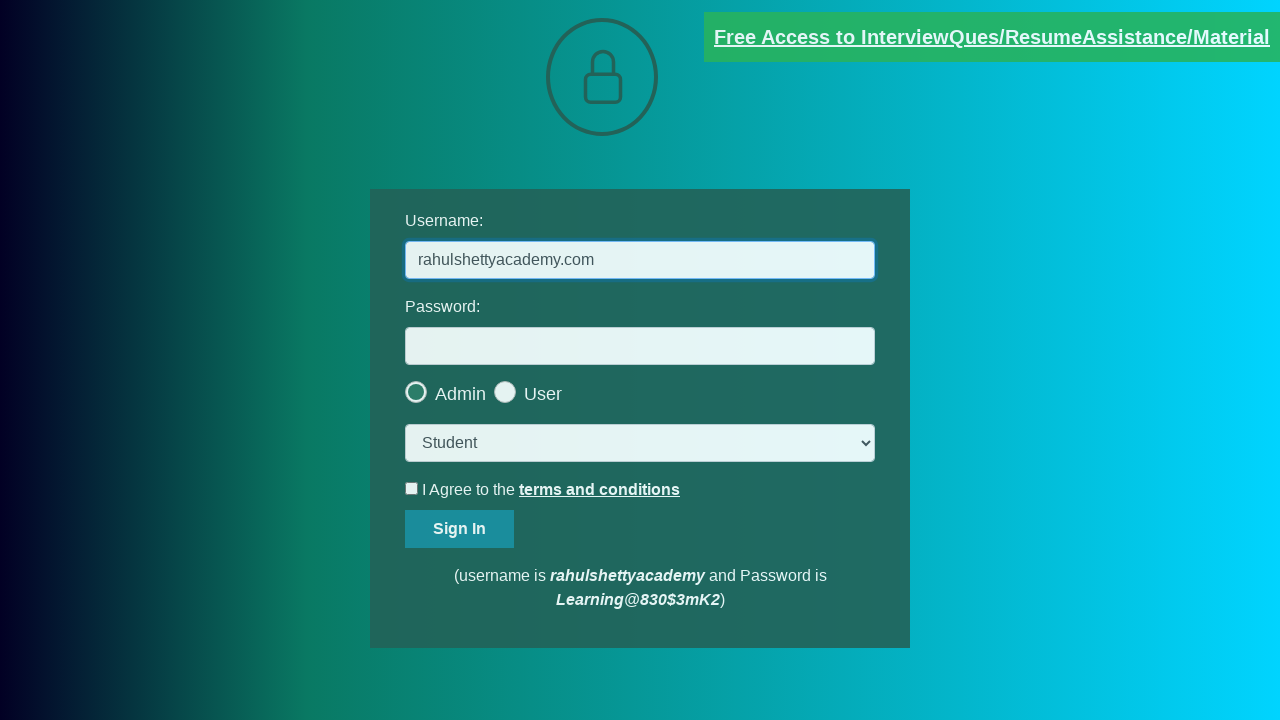